Navigates to Menu page, hovers through nested menus to reveal sub-sub items and verifies 2 items appear

Starting URL: https://demoqa.com/

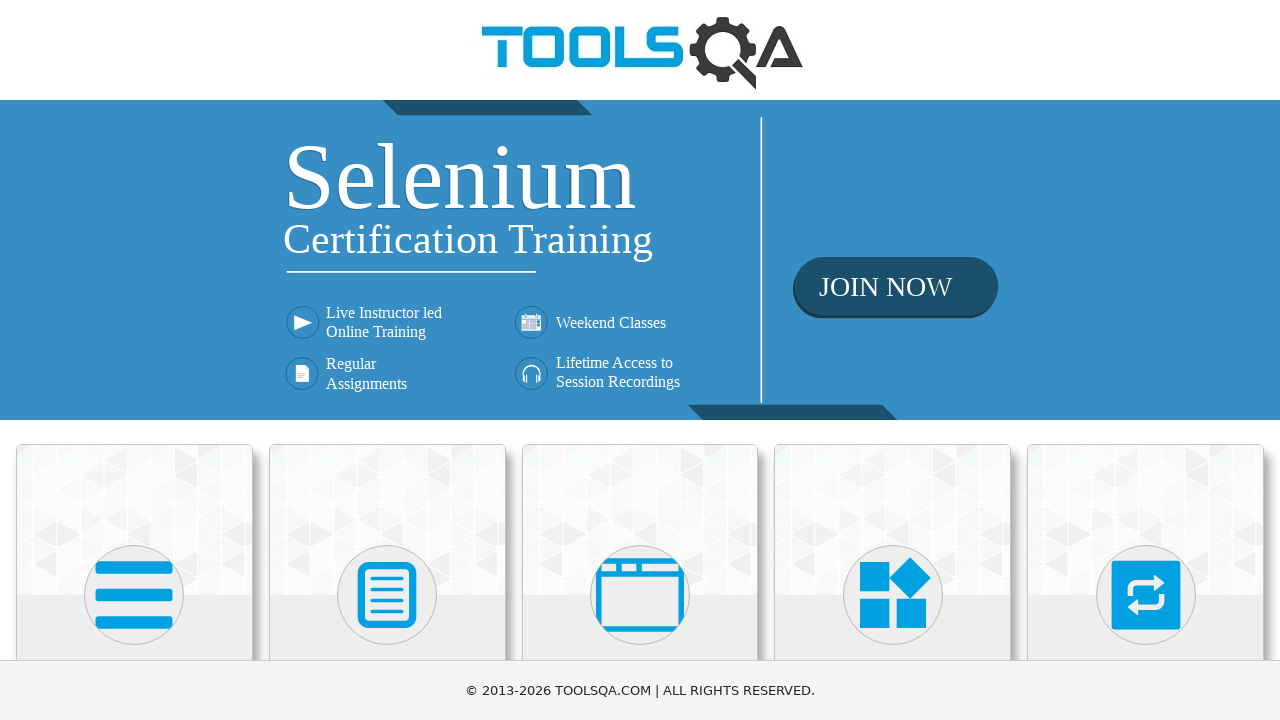

Clicked on Widgets card at (893, 360) on text=Widgets
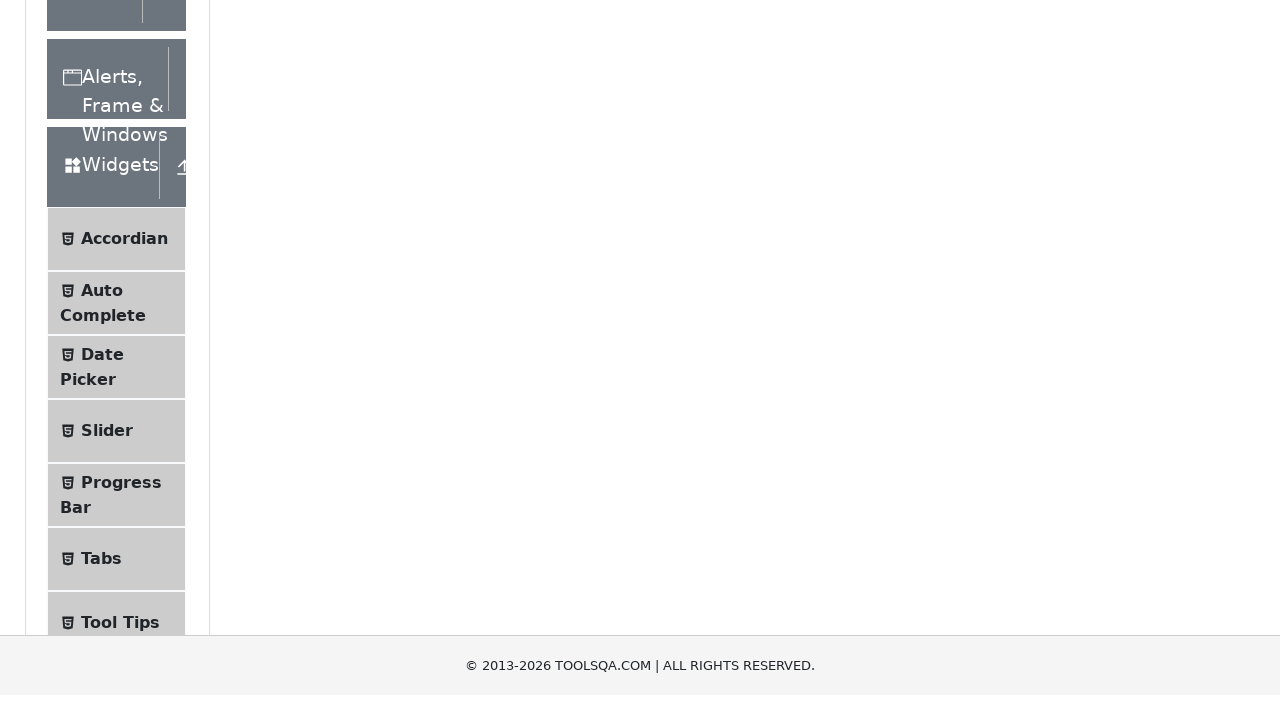

Scrolled down using PageDown to find Menu link
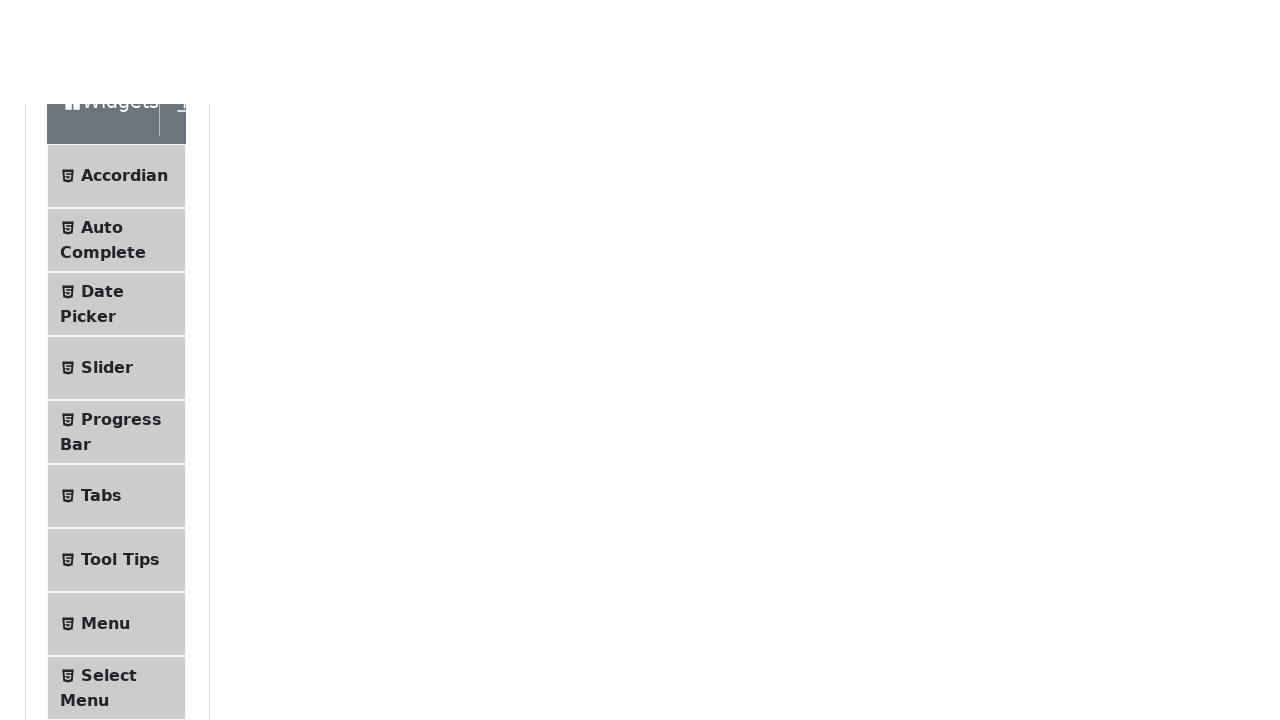

Clicked on Menu link at (105, 323) on text=Menu
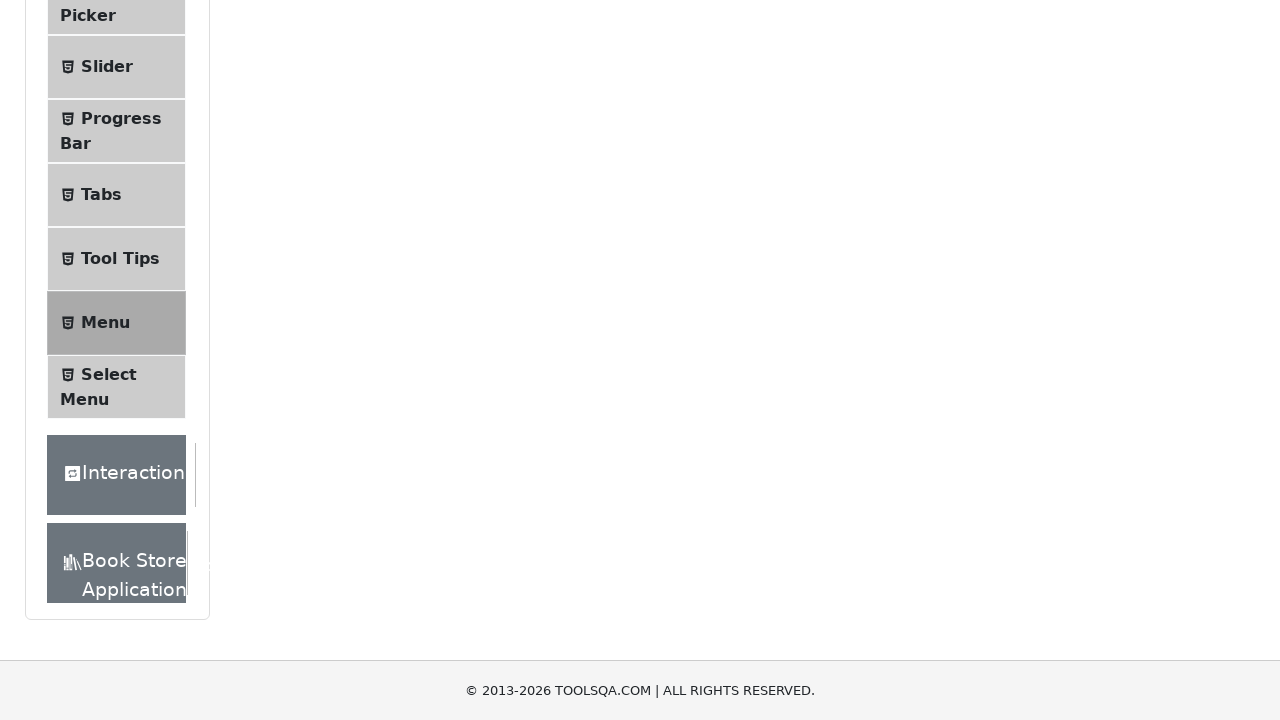

Hovered over Main Item 2 to reveal submenu at (534, 240) on text=Main Item 2
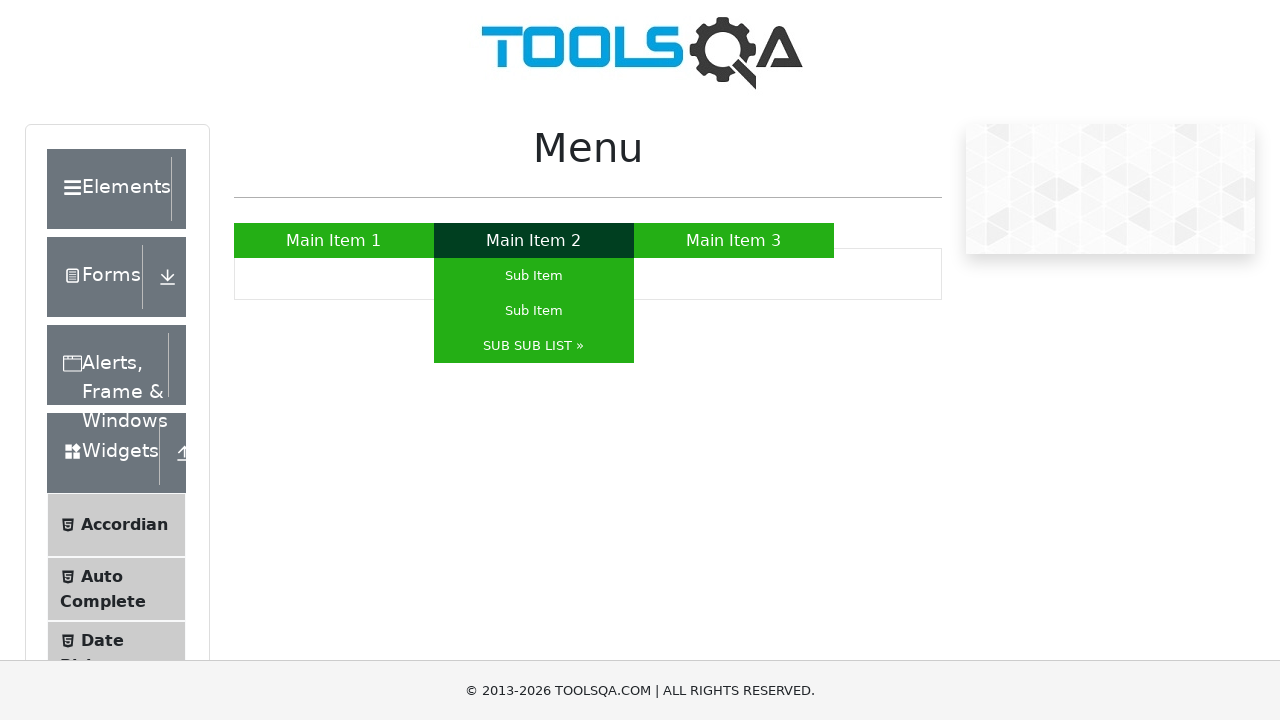

Hovered over SUB SUB LIST to reveal nested submenu at (534, 346) on text=SUB SUB LIST »
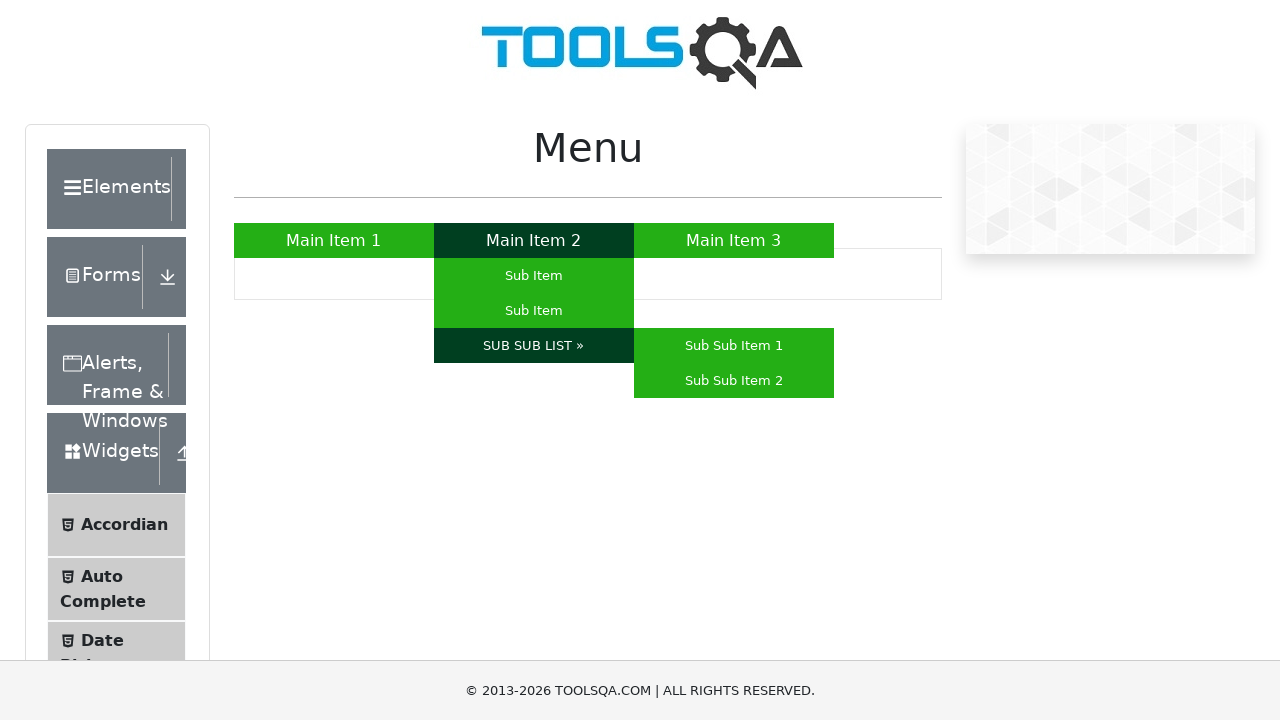

Sub Sub Item 1 appeared in nested menu
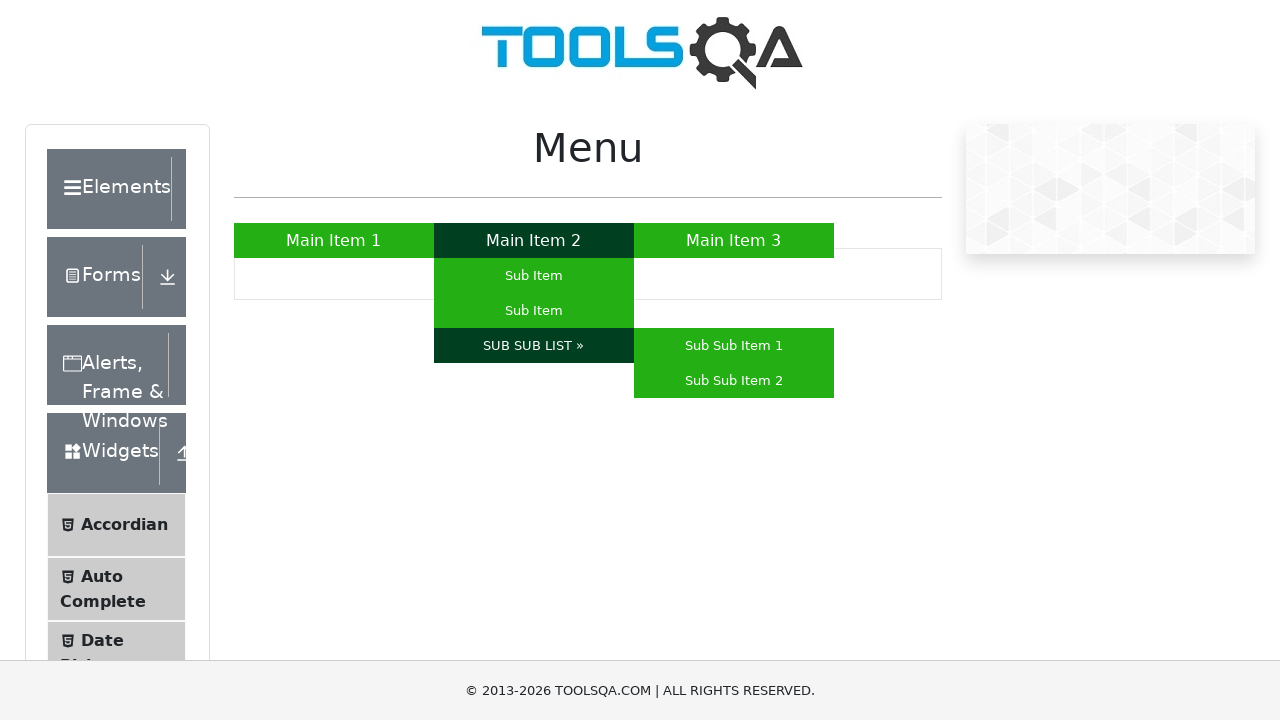

Sub Sub Item 2 appeared in nested menu
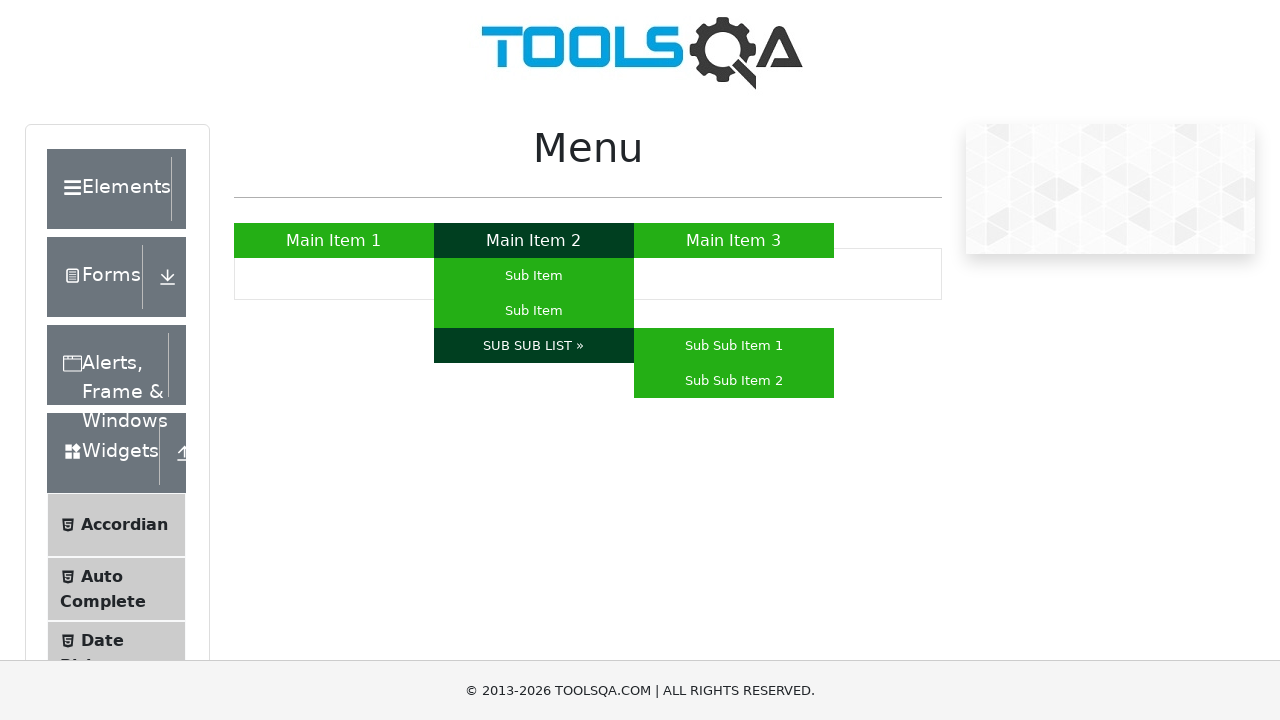

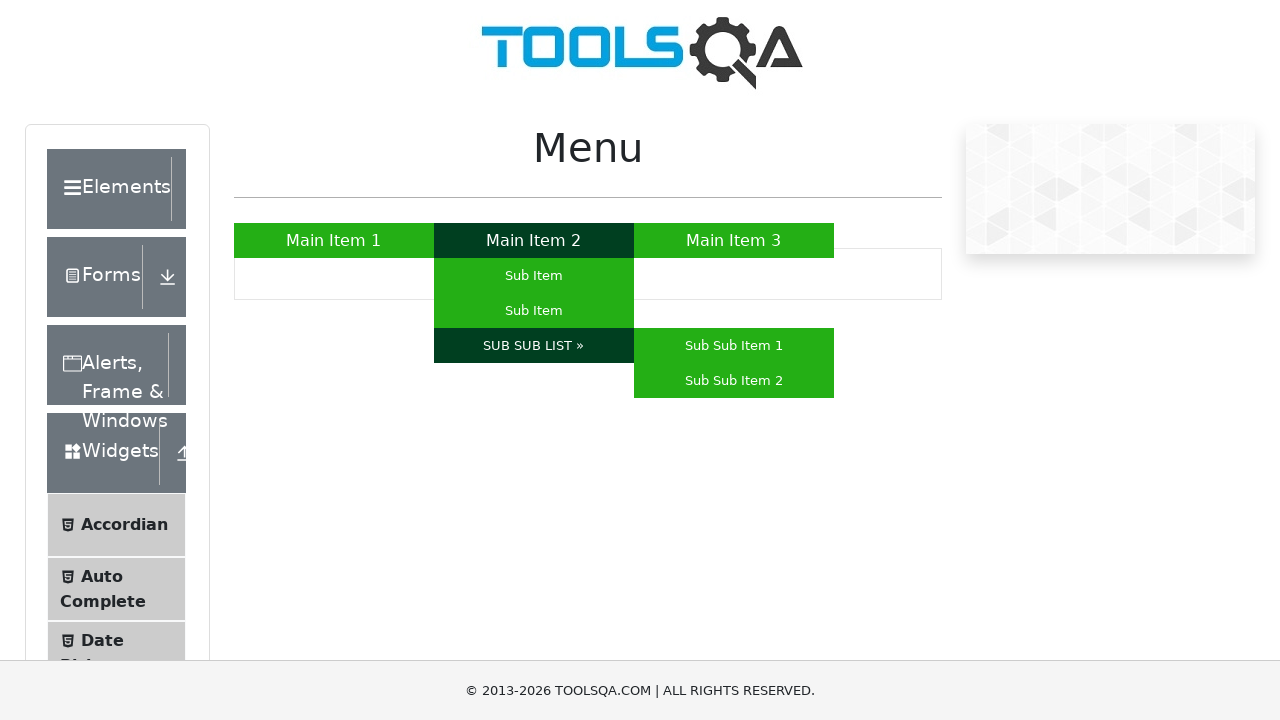